Navigates to the edso.in website and maximizes the browser window to verify the page loads successfully

Starting URL: https://edso.in/

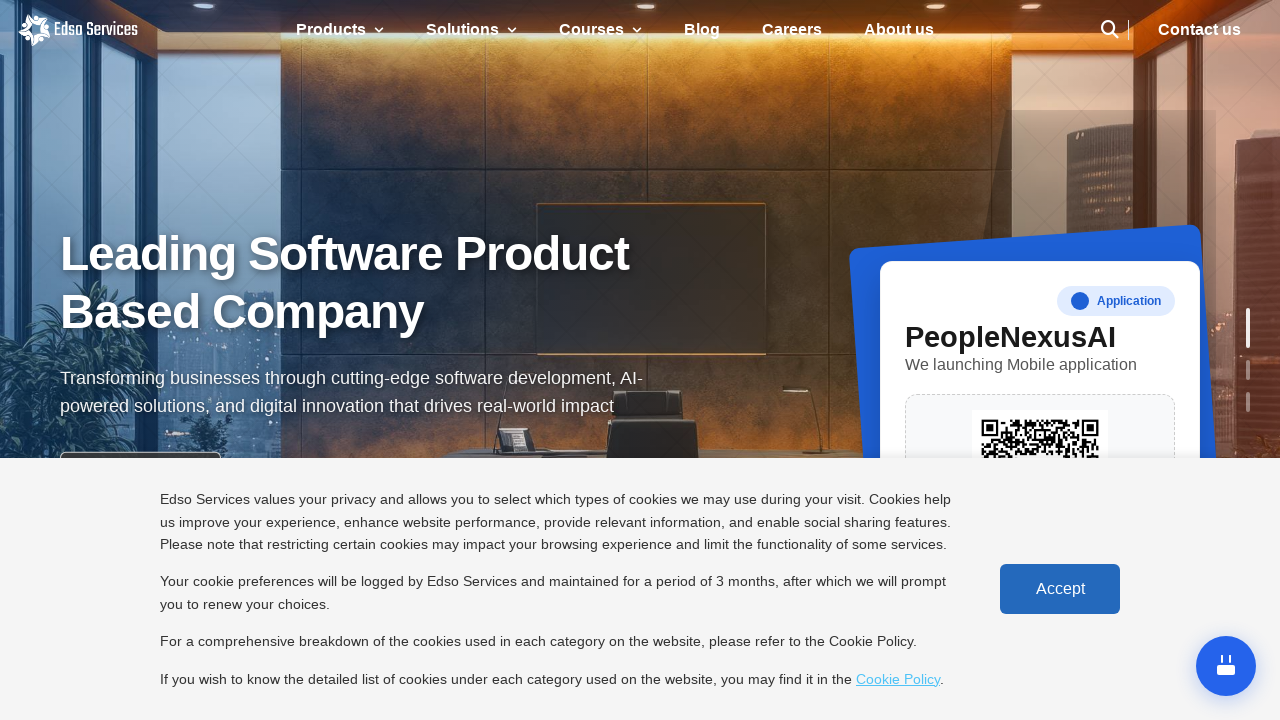

Navigated to https://edso.in/
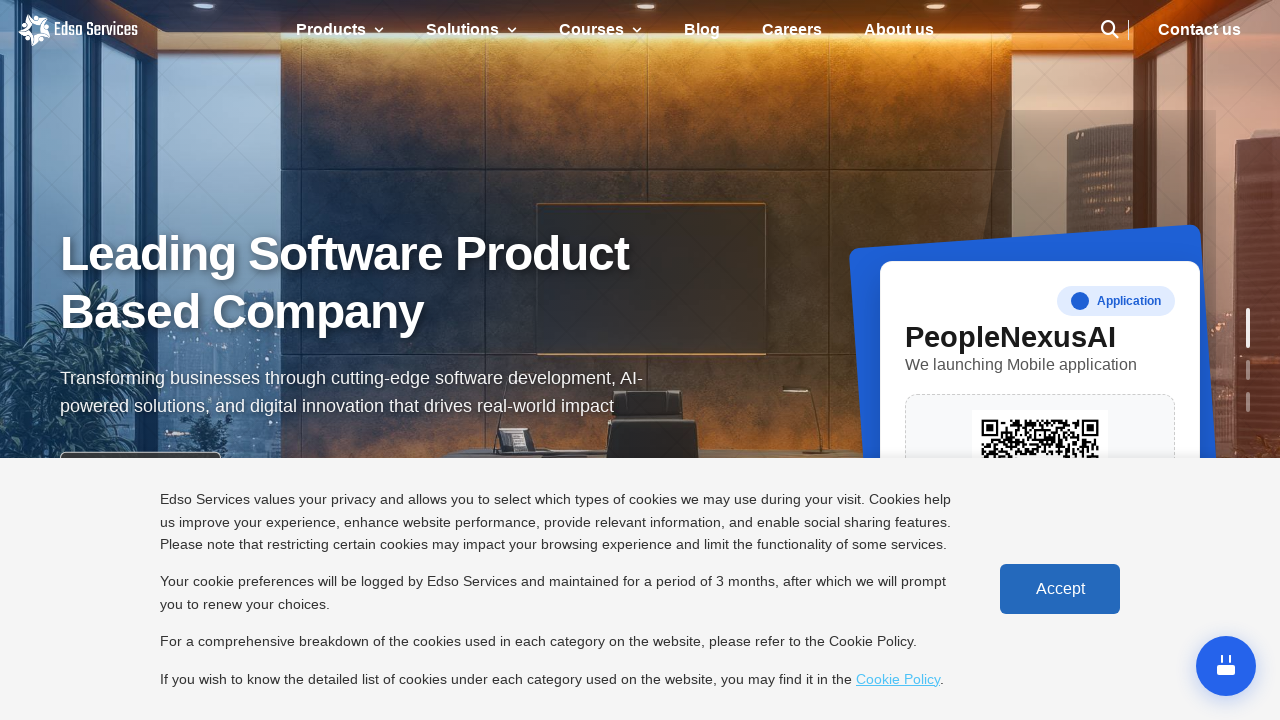

Maximized browser window to 1920x1080
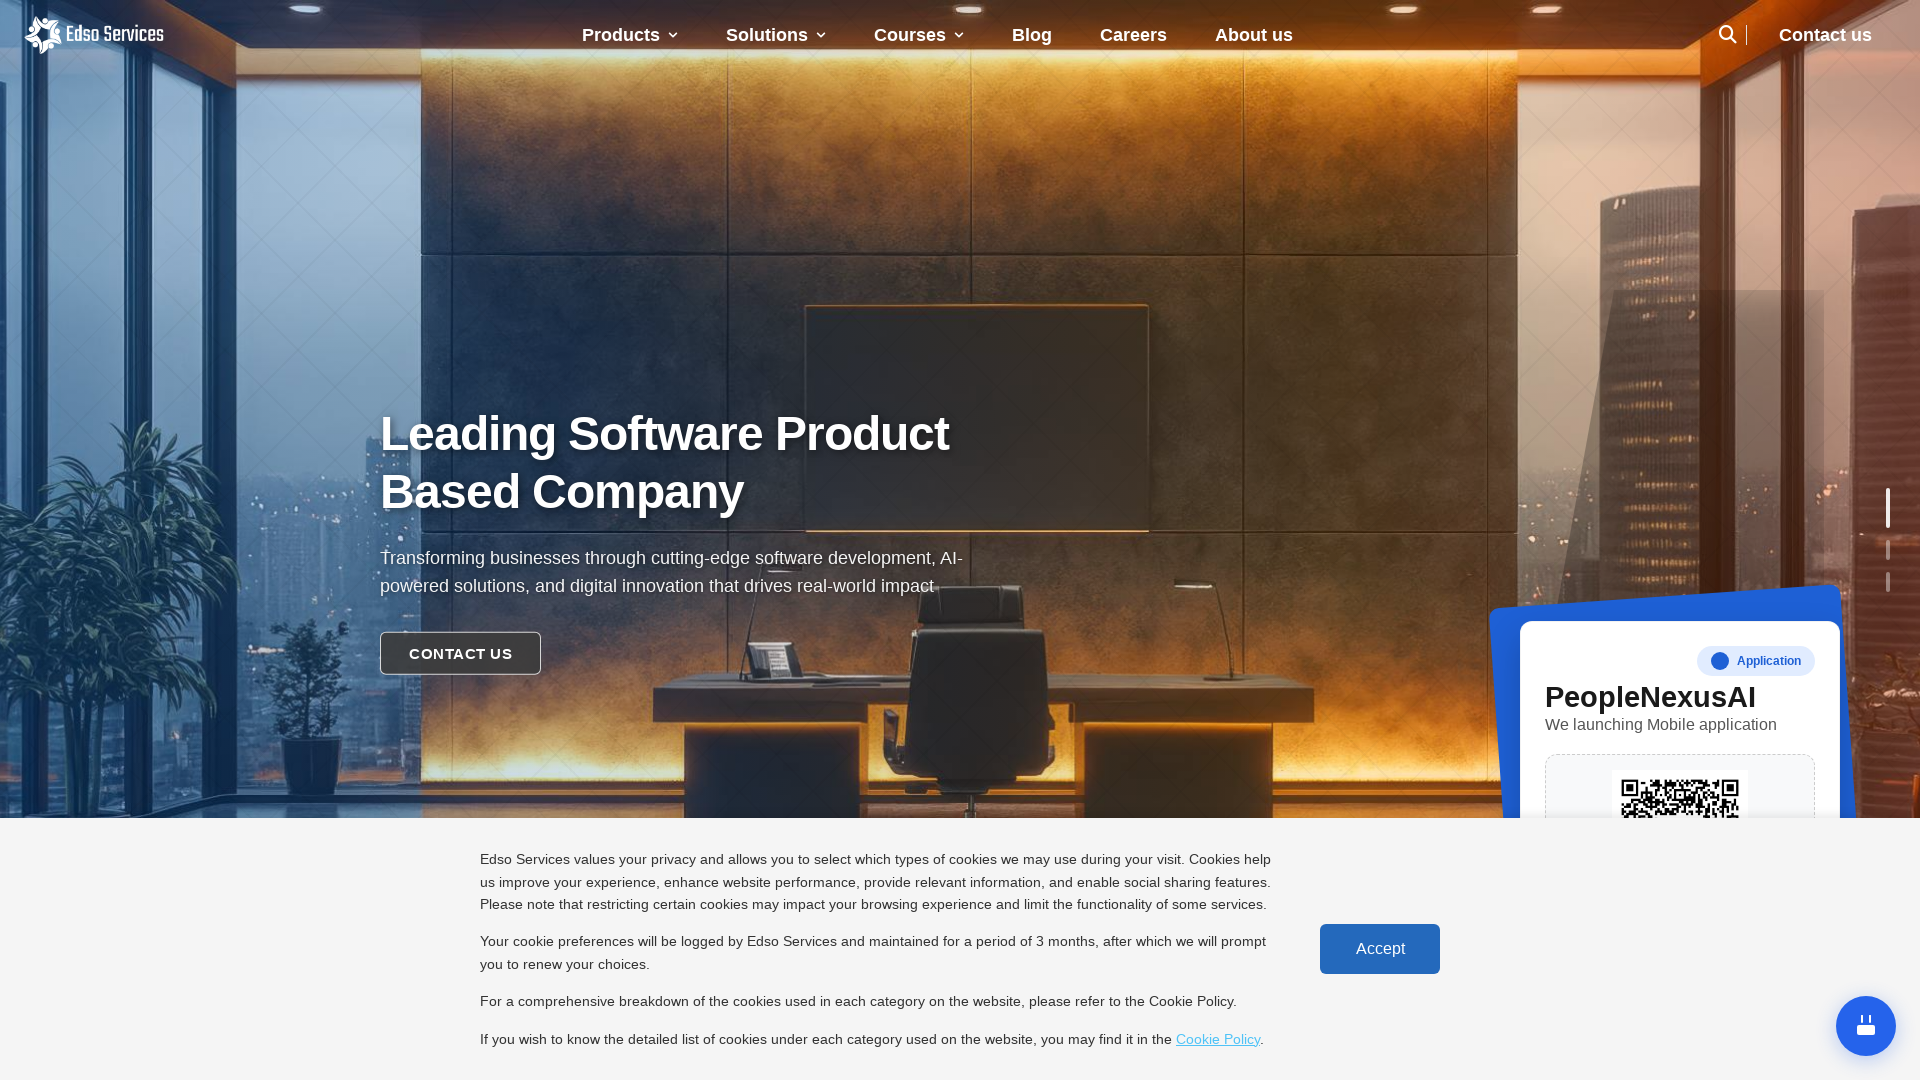

Page fully loaded (network idle)
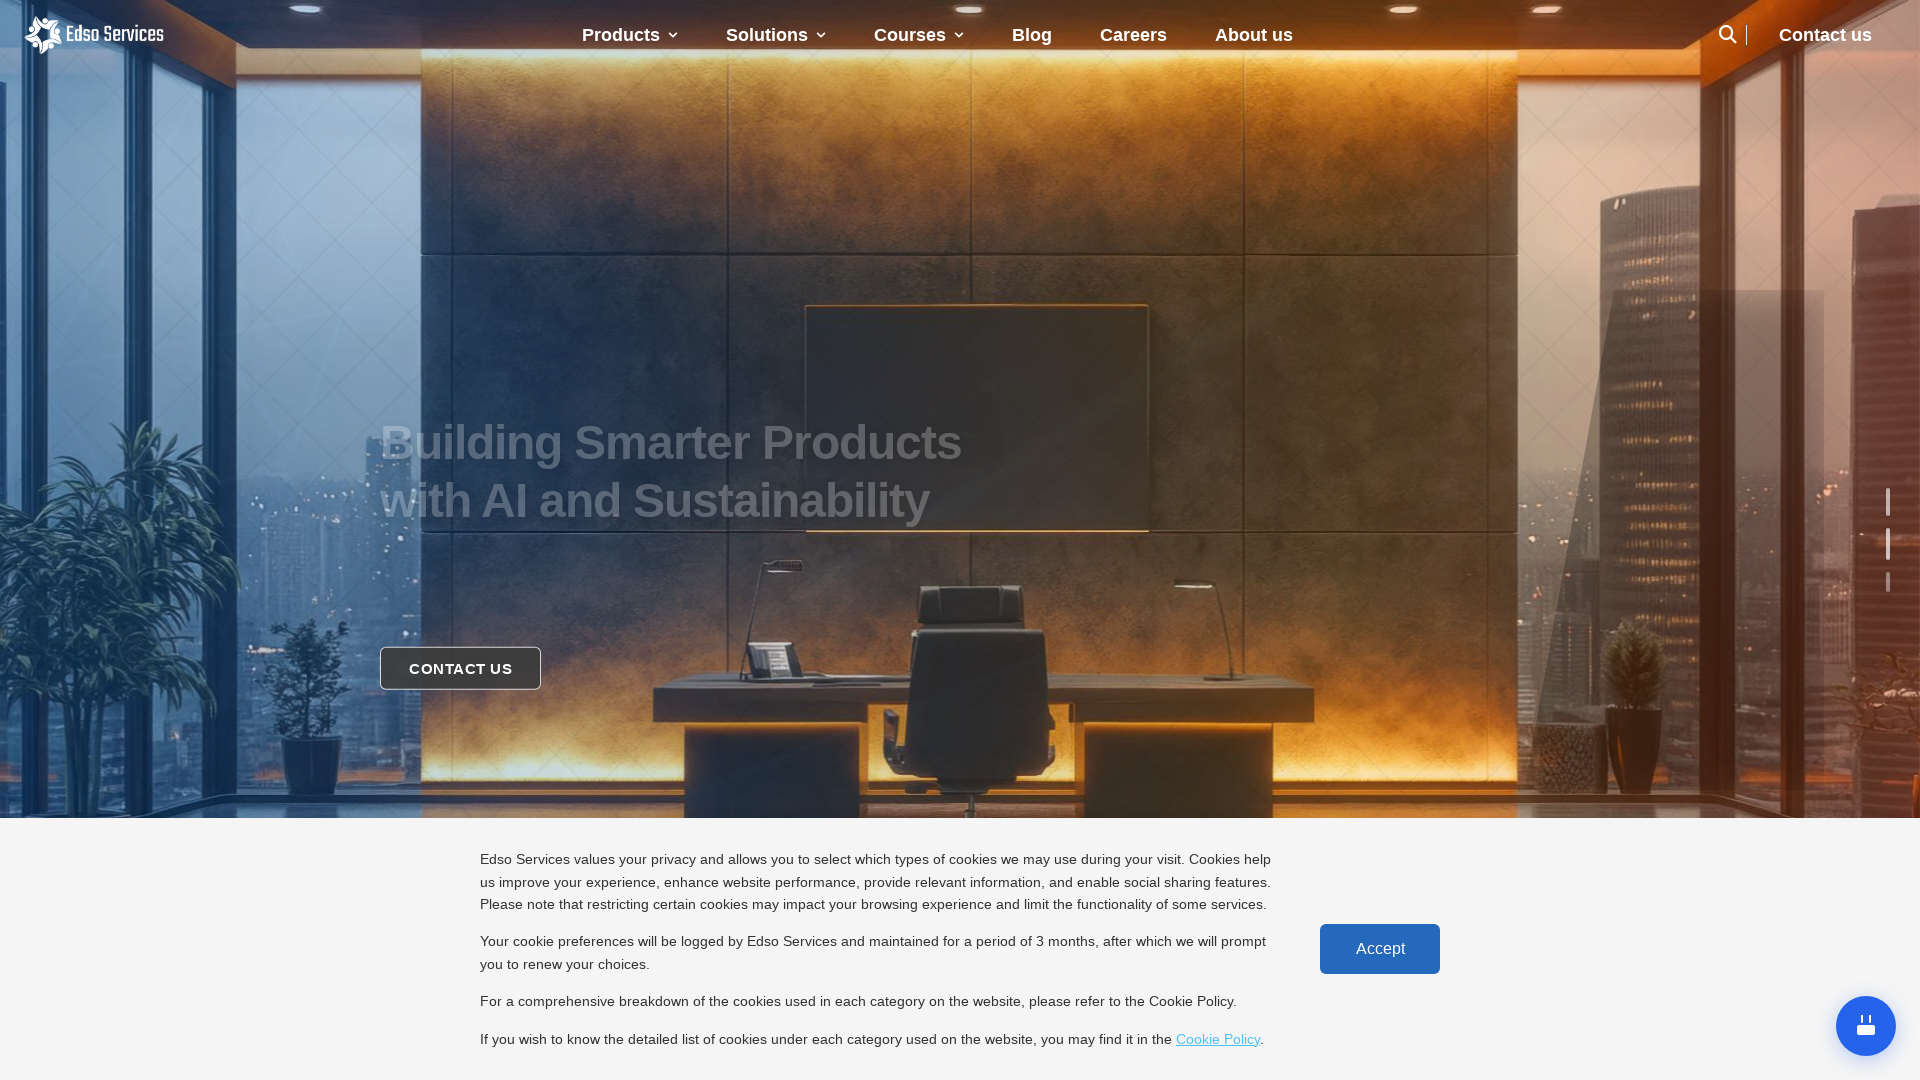

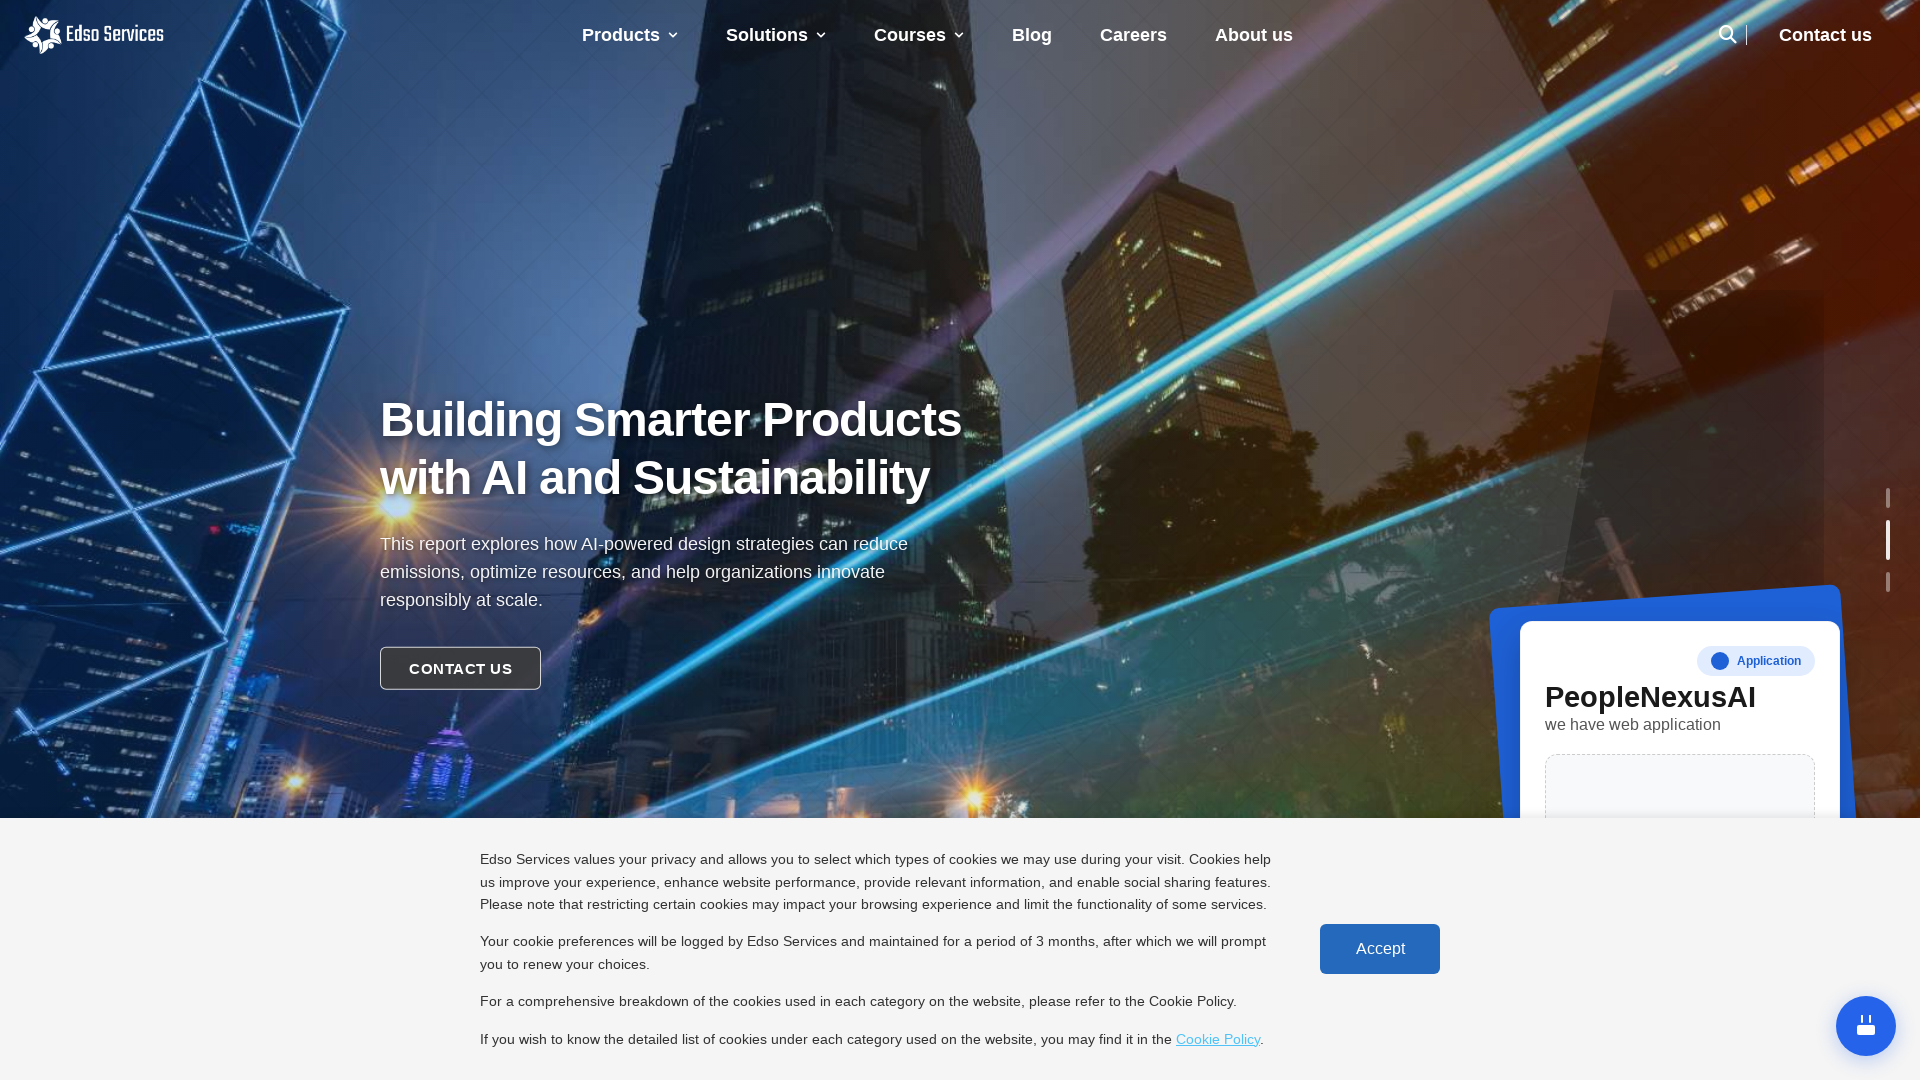